Tests JavaScript alert handling by clicking a button that triggers a timed alert, waiting for the alert to appear, and accepting it.

Starting URL: https://demoqa.com/alerts

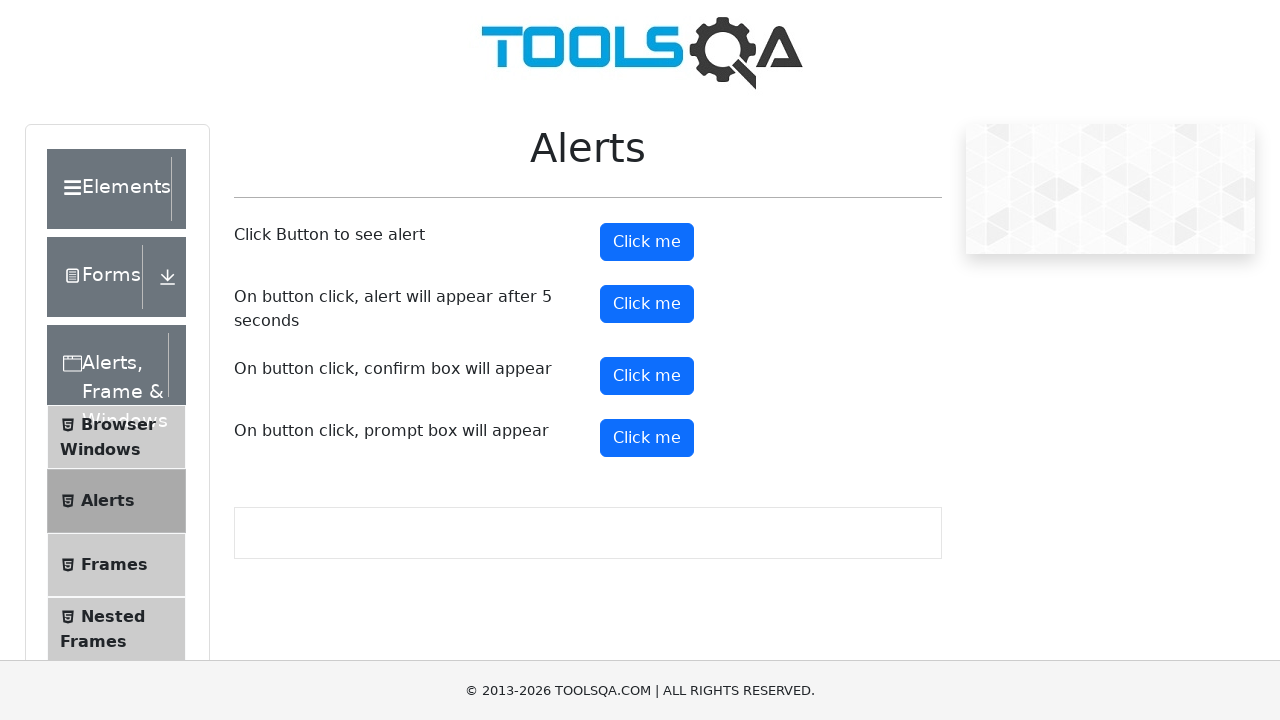

Clicked the timer alert button at (647, 304) on #timerAlertButton
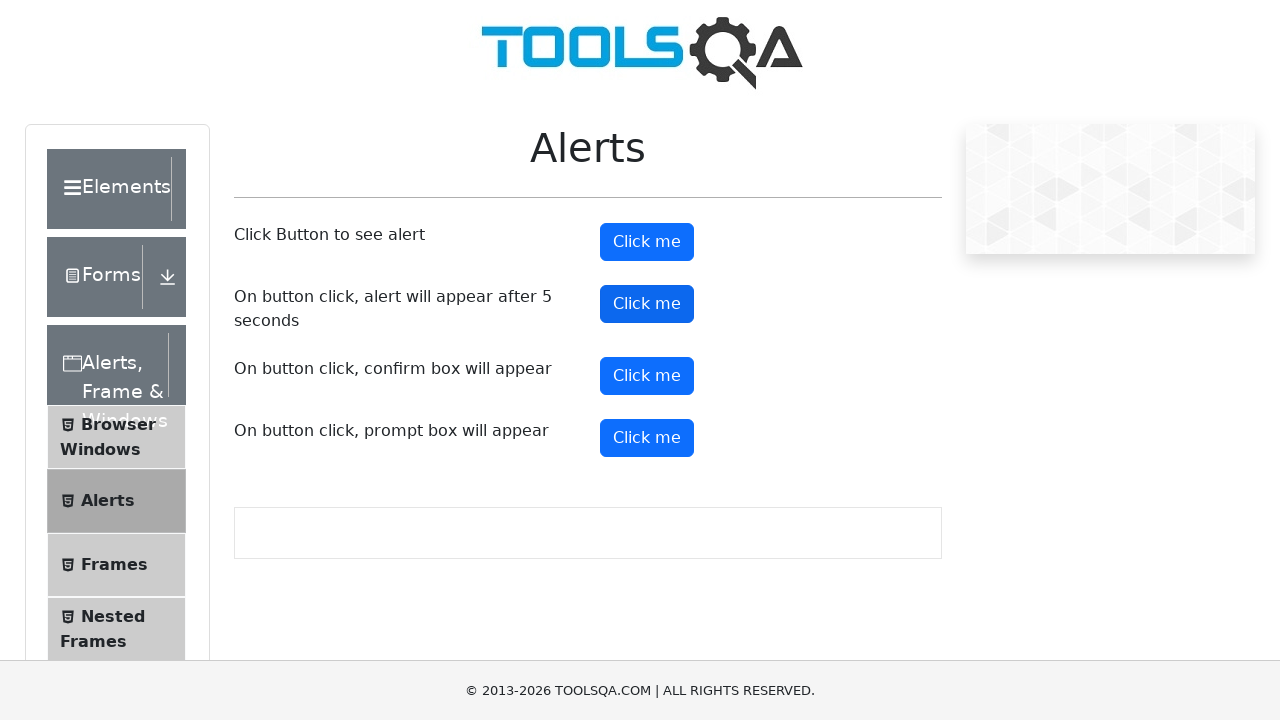

Set up dialog event listener to accept alerts
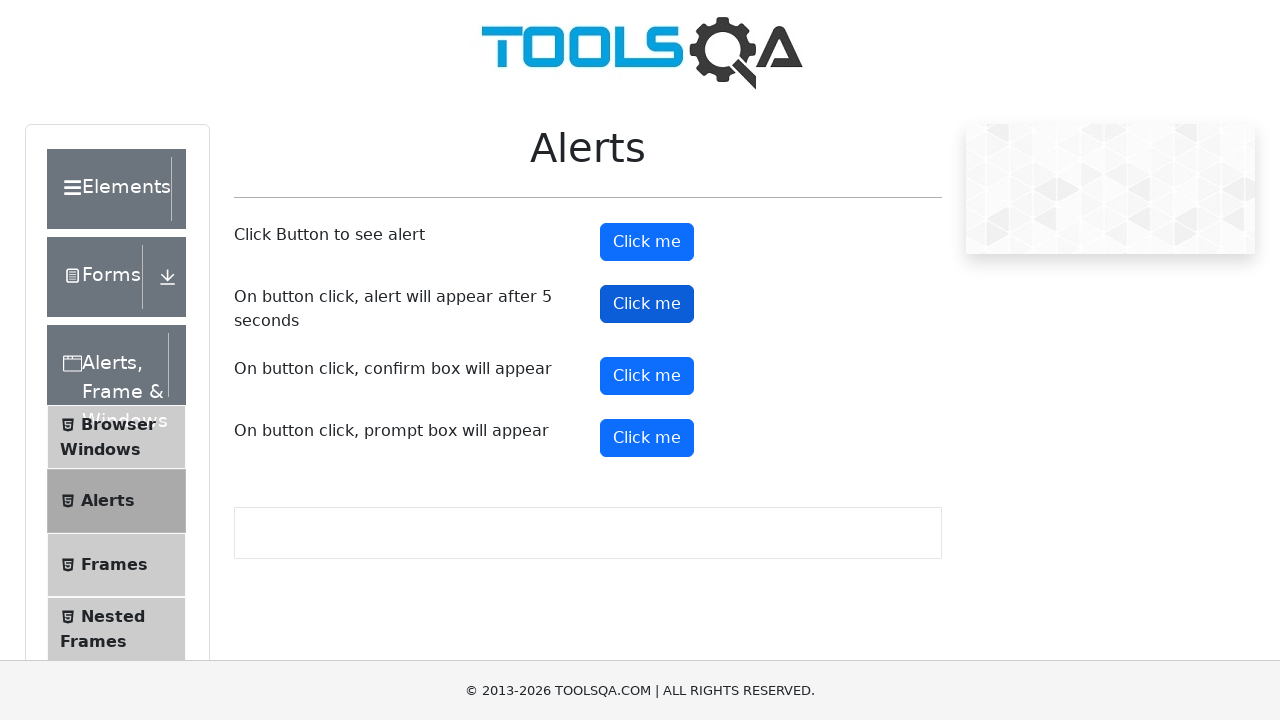

Waited 6 seconds for the timed alert to appear and be accepted
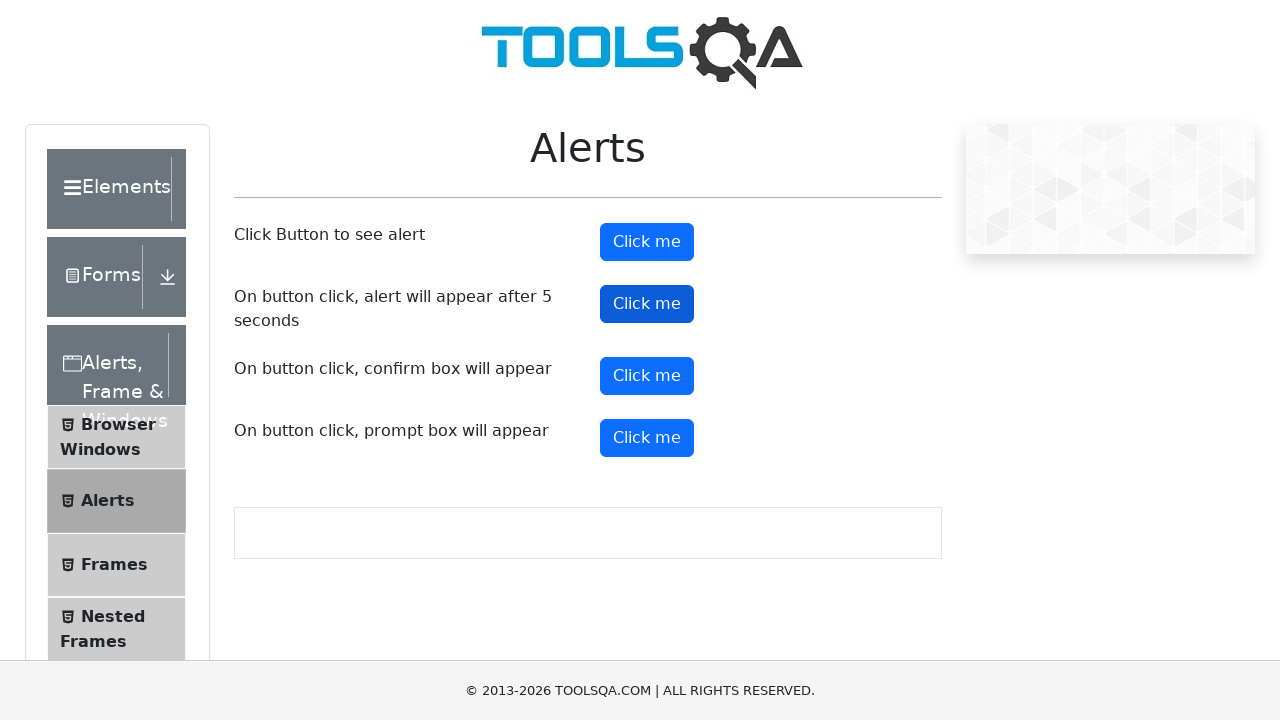

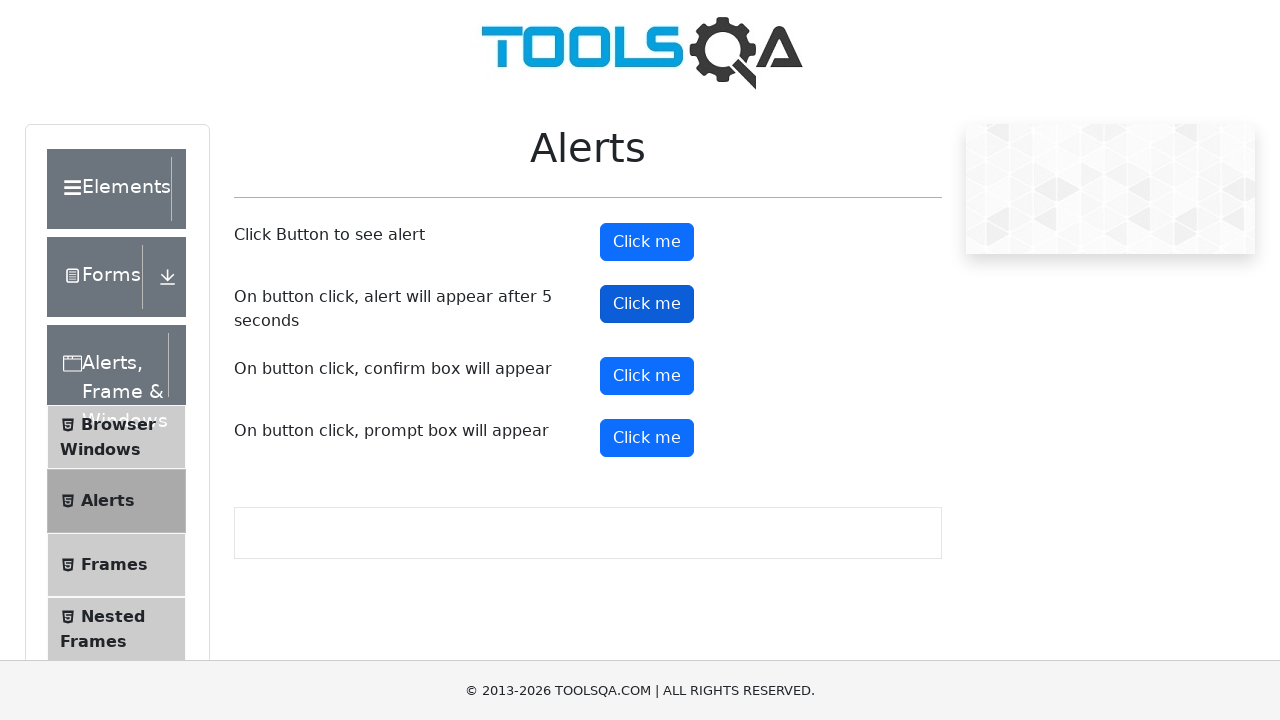